Tests prompt box alert by clicking a button, entering a name "Erol" into the prompt, accepting it, and verifying the result contains the entered name.

Starting URL: https://demoqa.com/alerts

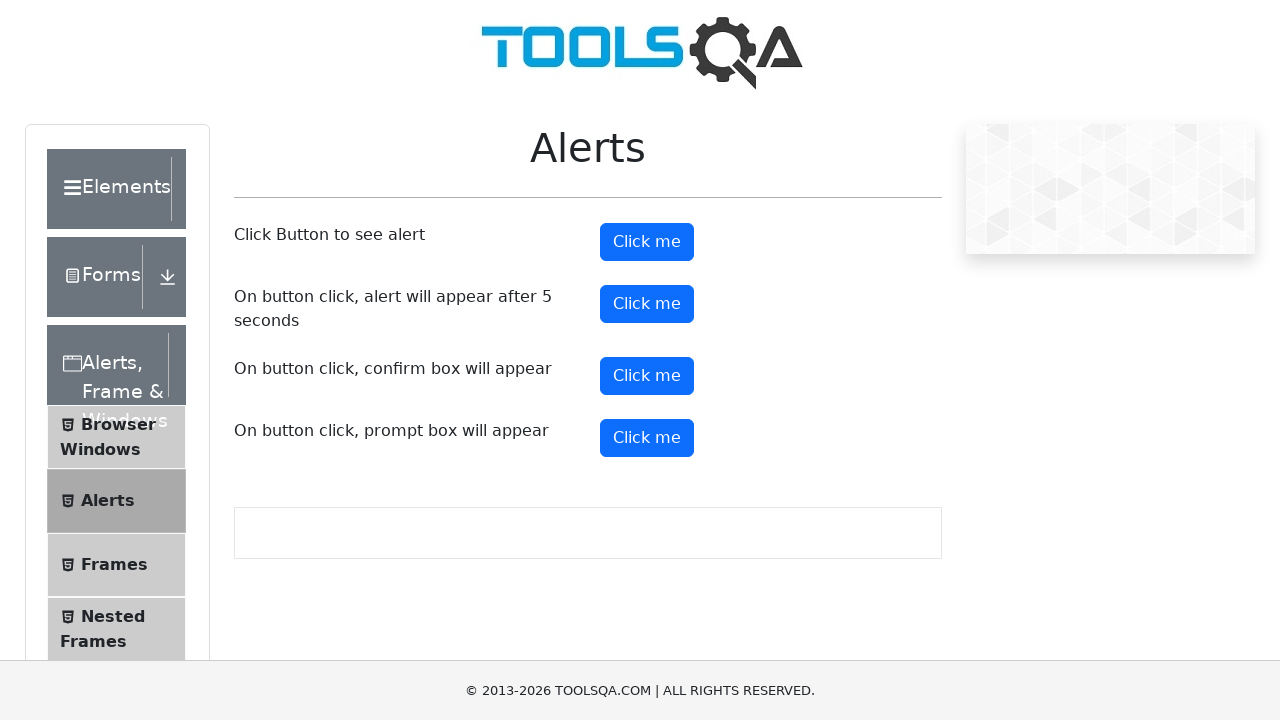

Set up dialog handler to accept prompt with name 'Erol'
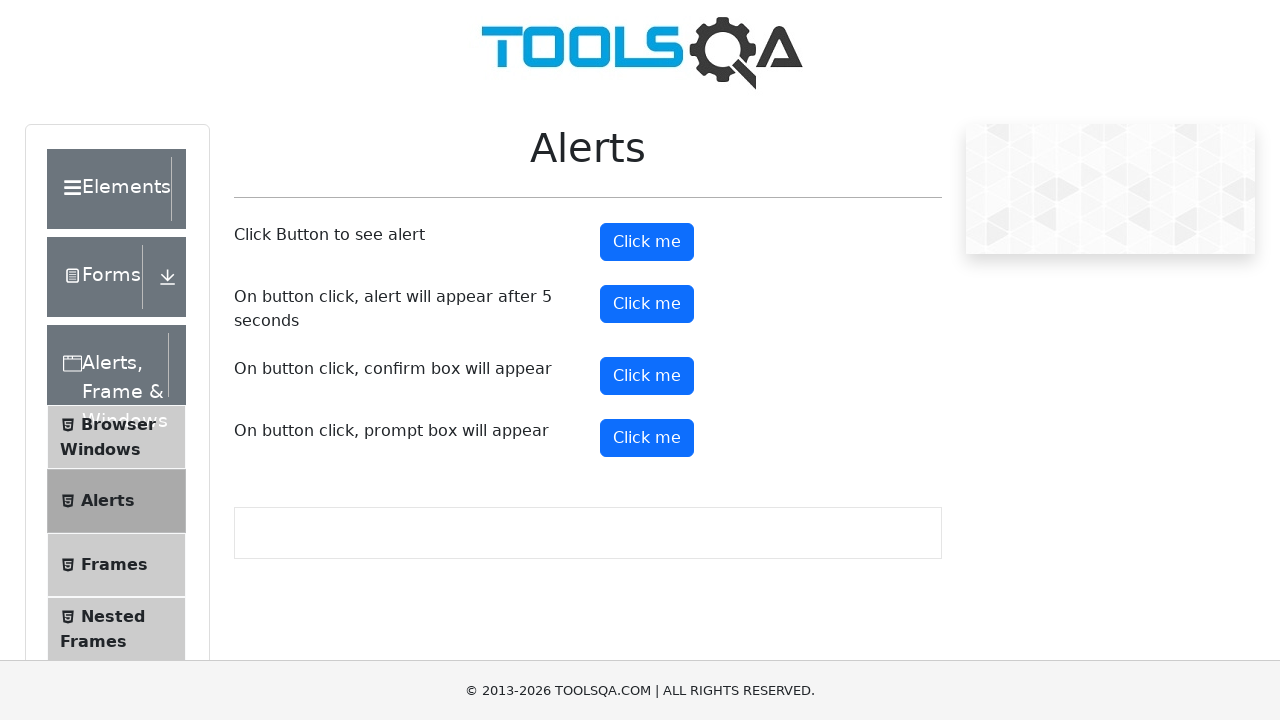

Clicked fifth button to trigger prompt box alert at (647, 438) on xpath=(//button)[5]
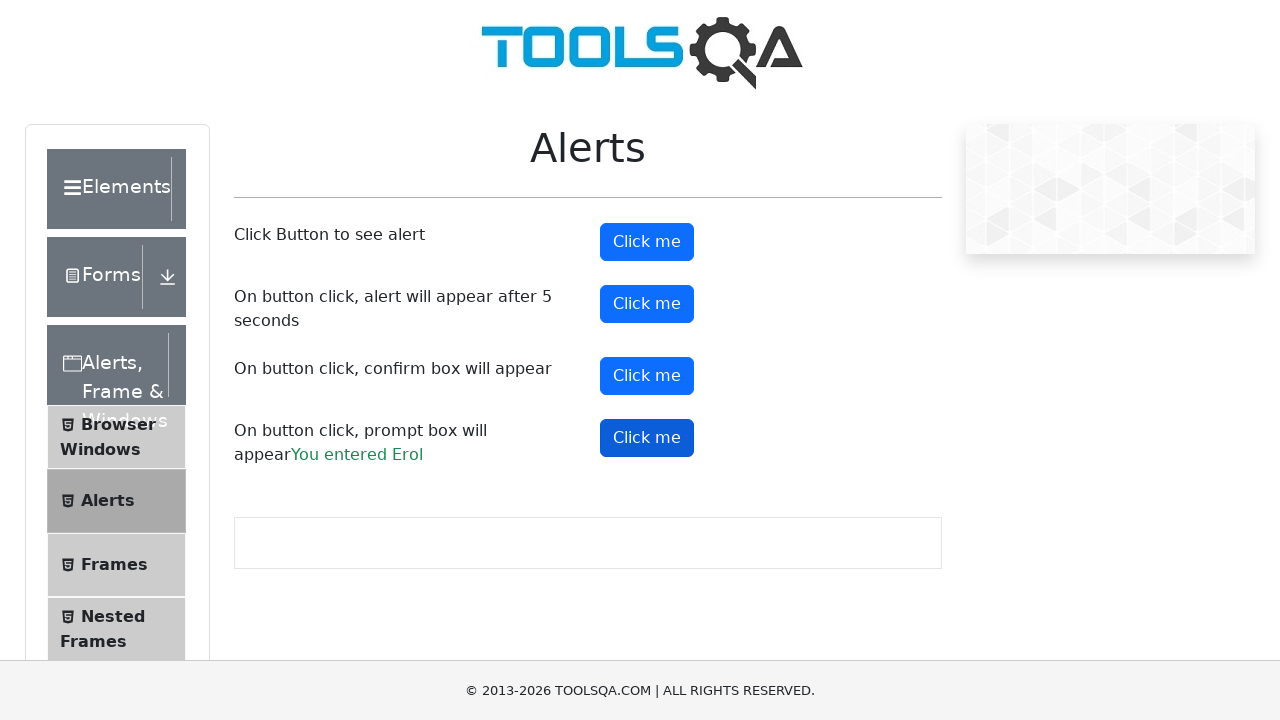

Waited for prompt result element to appear
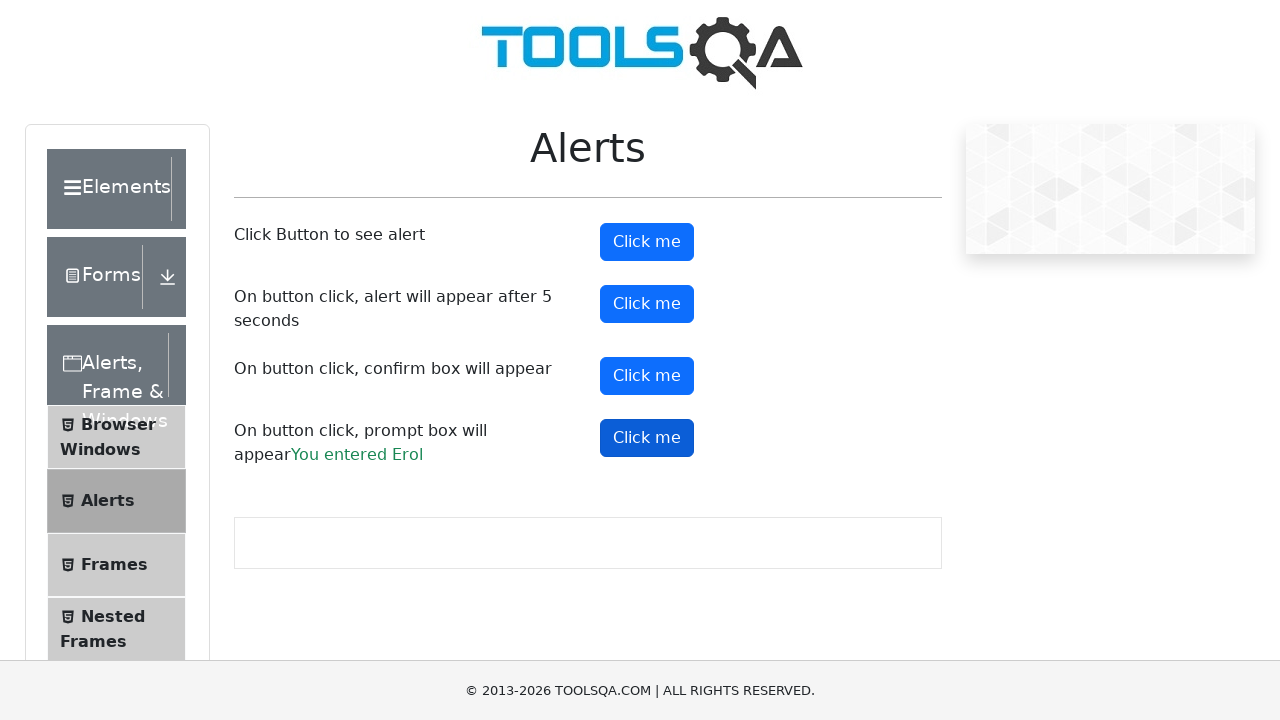

Retrieved prompt result text content
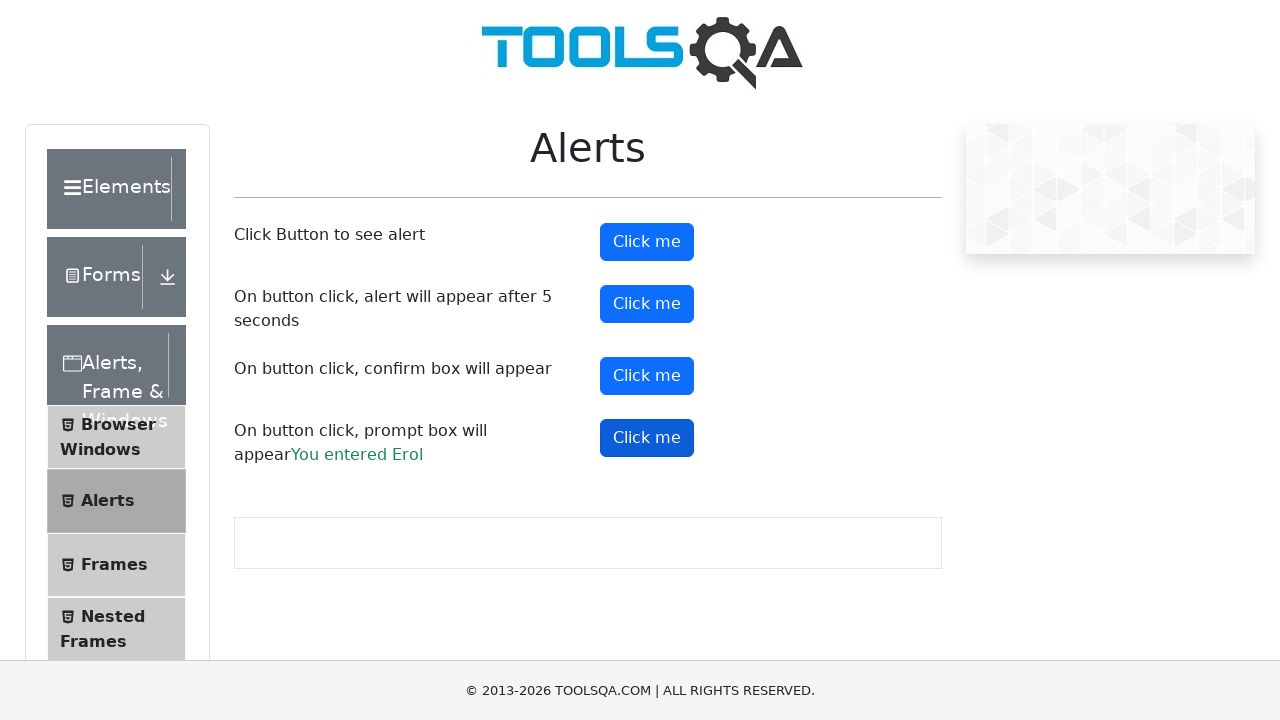

Verified that 'Erol' was present in the prompt result
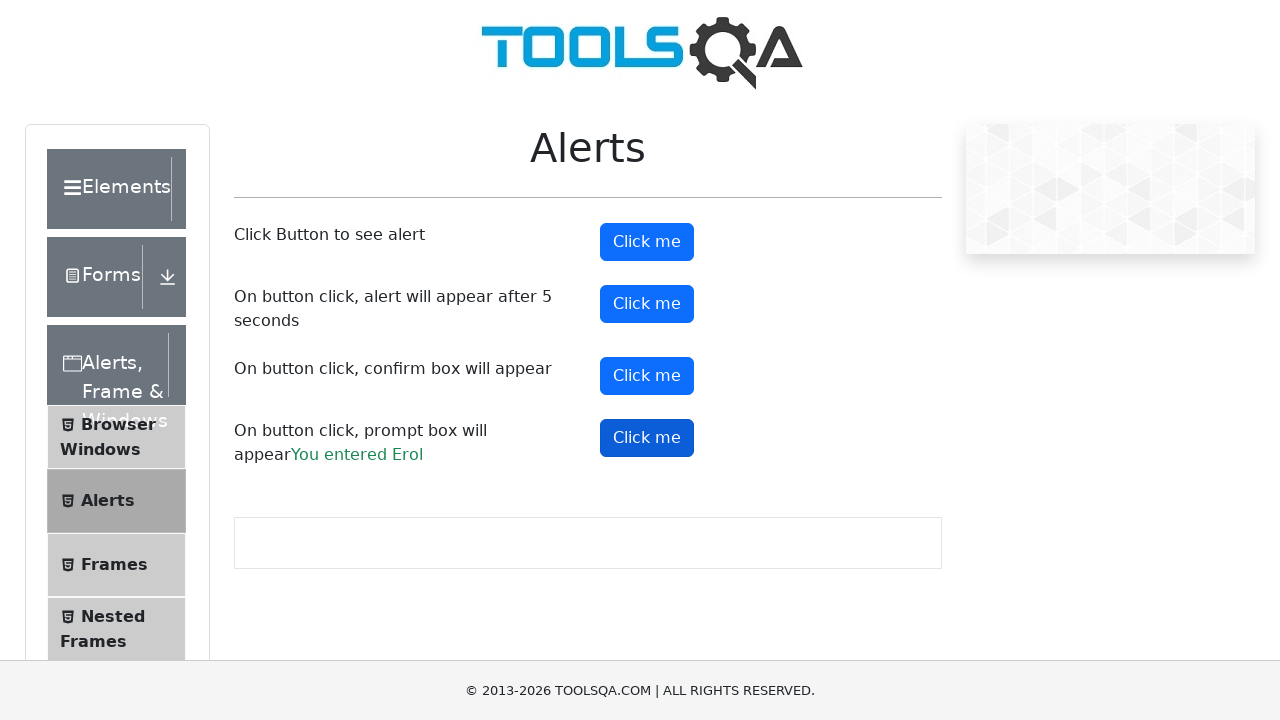

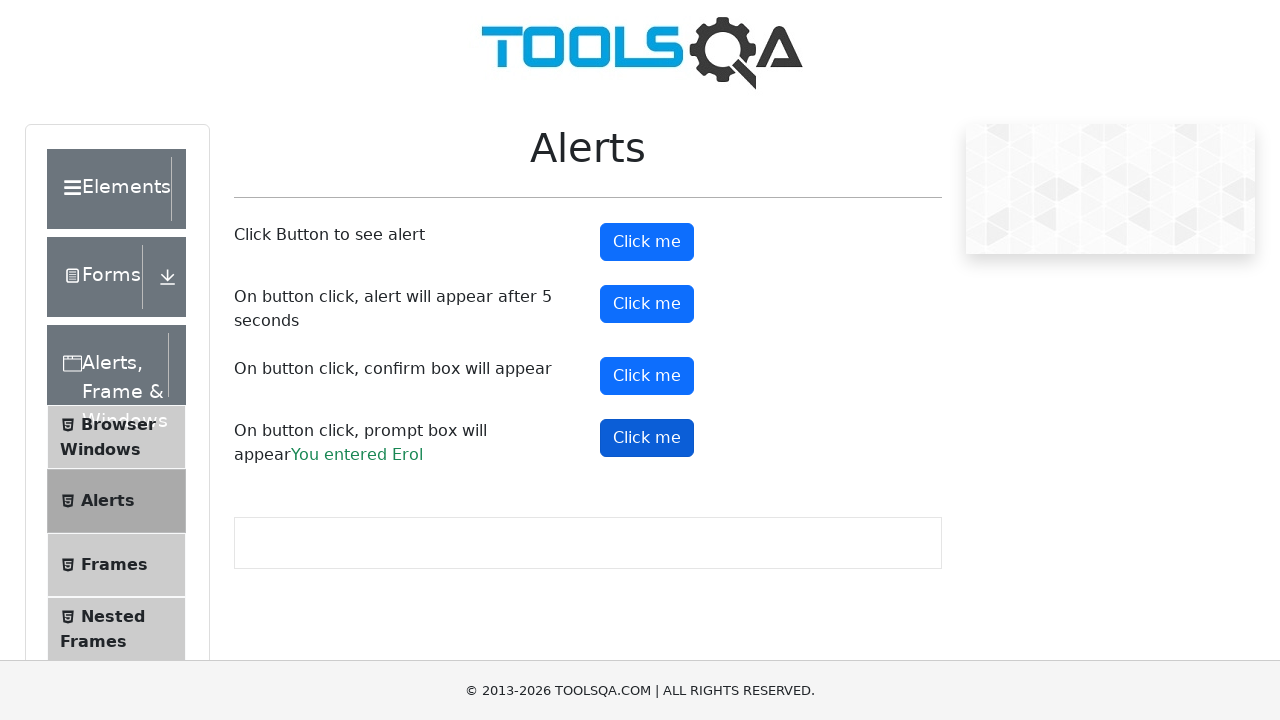